Tests the Islamabad High Court case search functionality by clicking on advanced search, entering a date, submitting the search, and navigating through paginated results.

Starting URL: https://mis.ihc.gov.pk/frmCseSrch

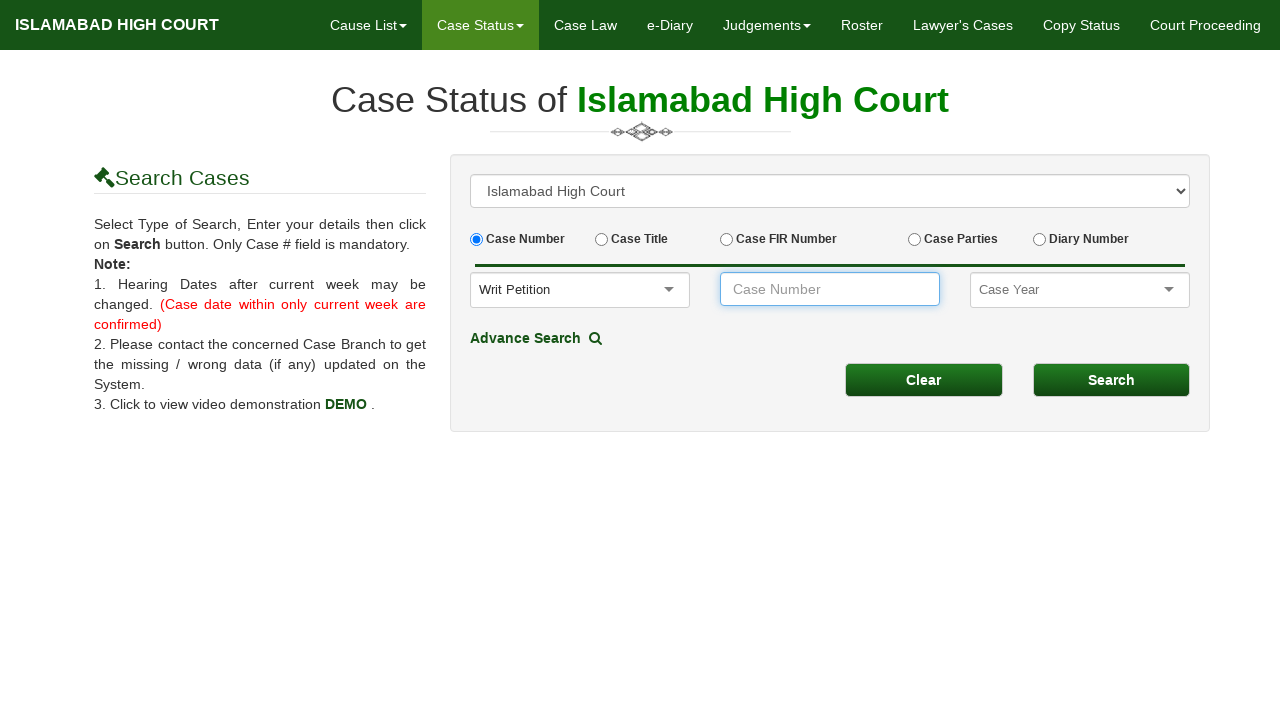

Advanced search button is visible
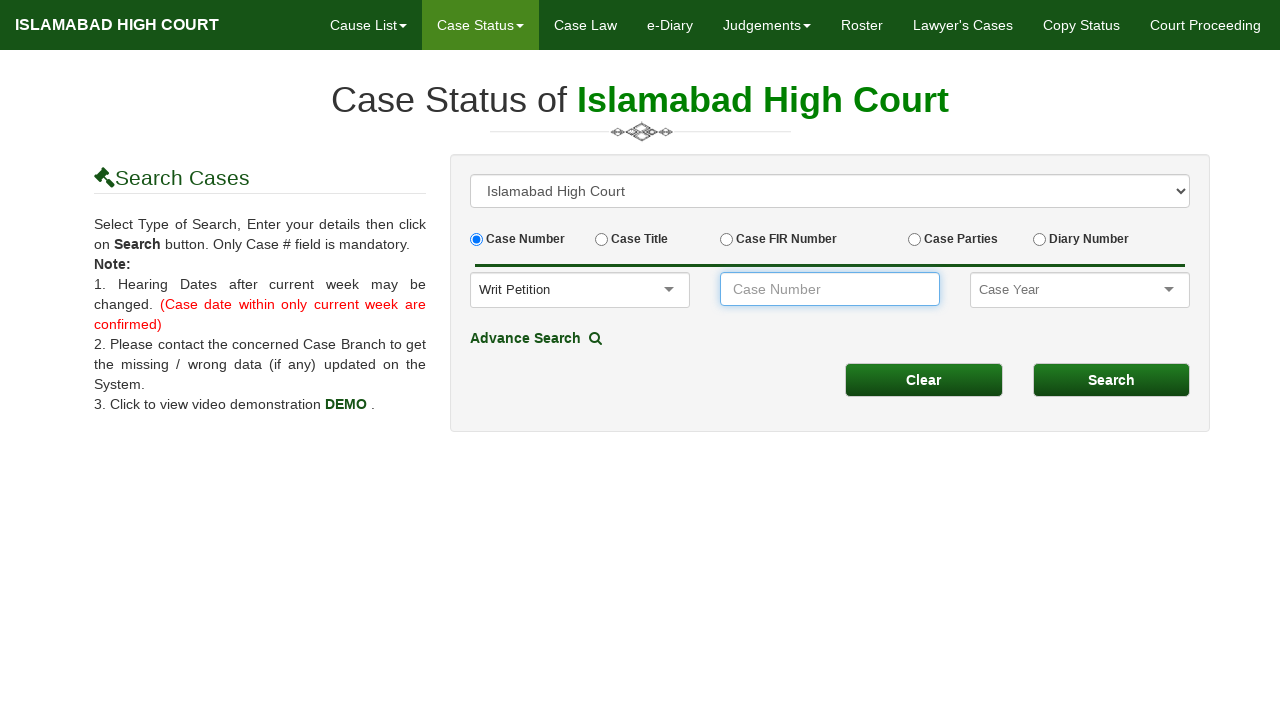

Clicked advanced search button at (526, 338) on #lnkAdvncSrch
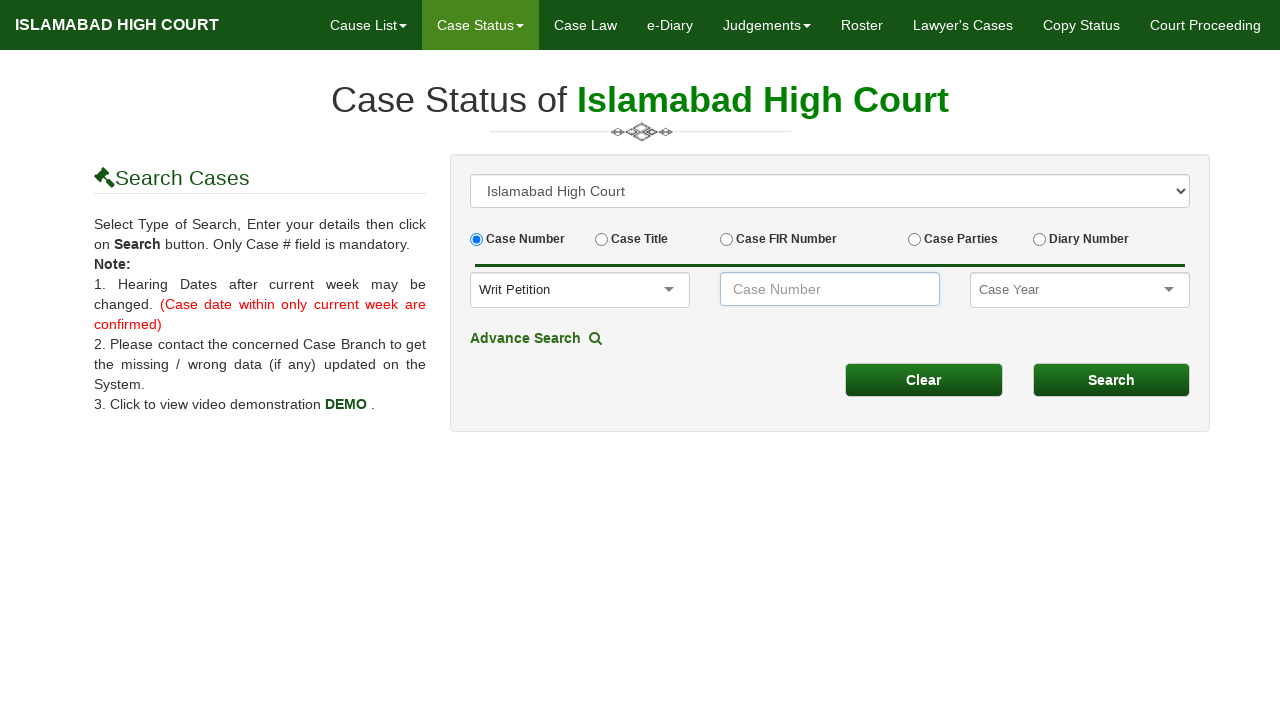

Advanced search form loaded
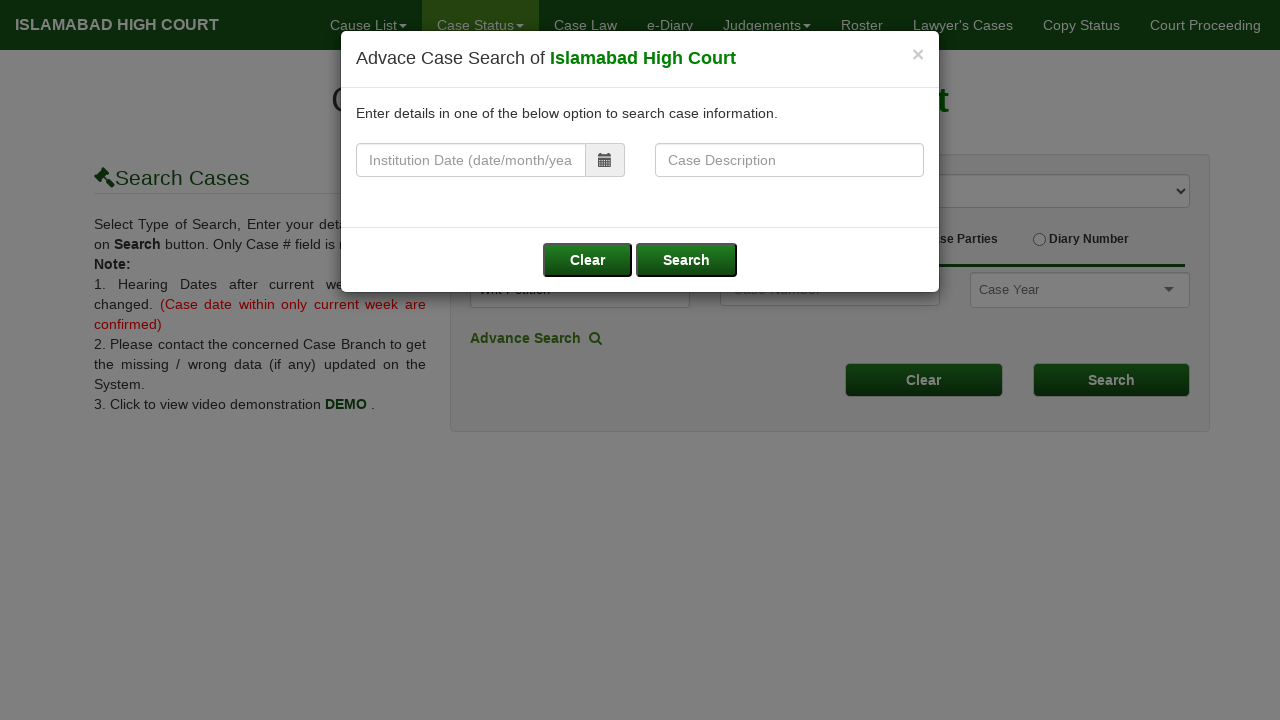

Entered date '15-03-2024' in date field on #txtDt
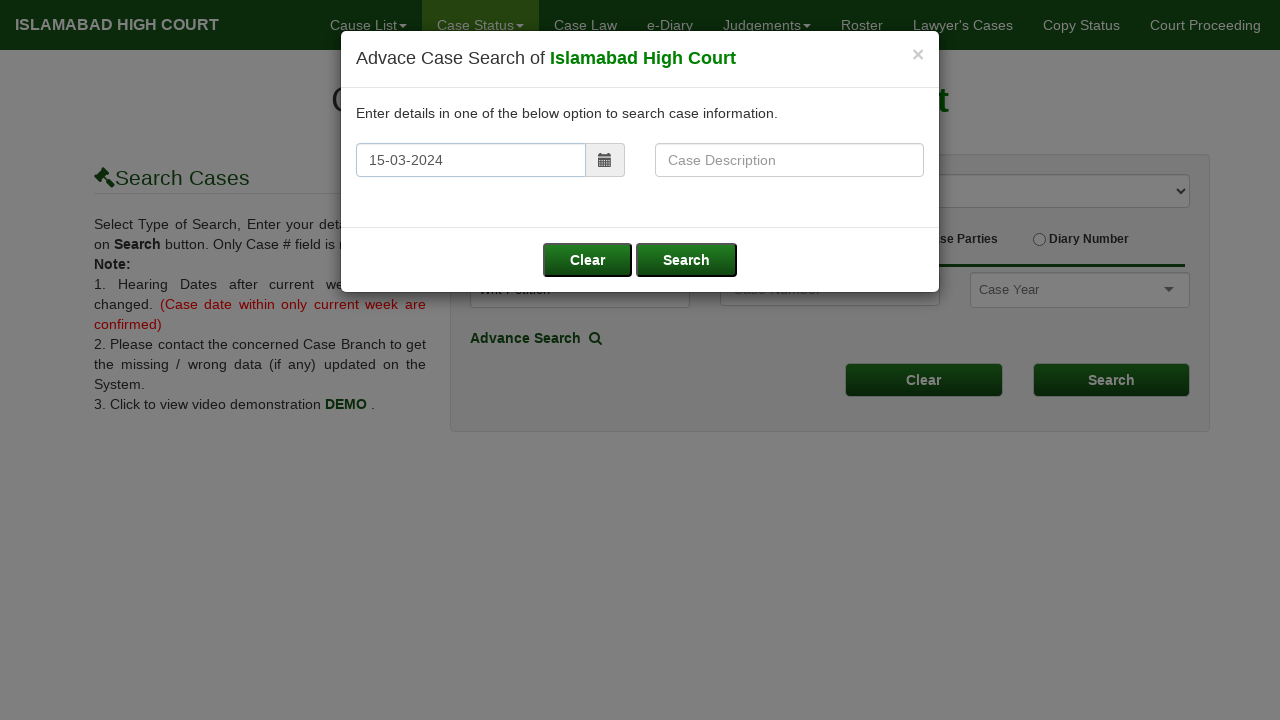

Clicked advanced search button to submit search at (686, 260) on #btnAdvnSrch
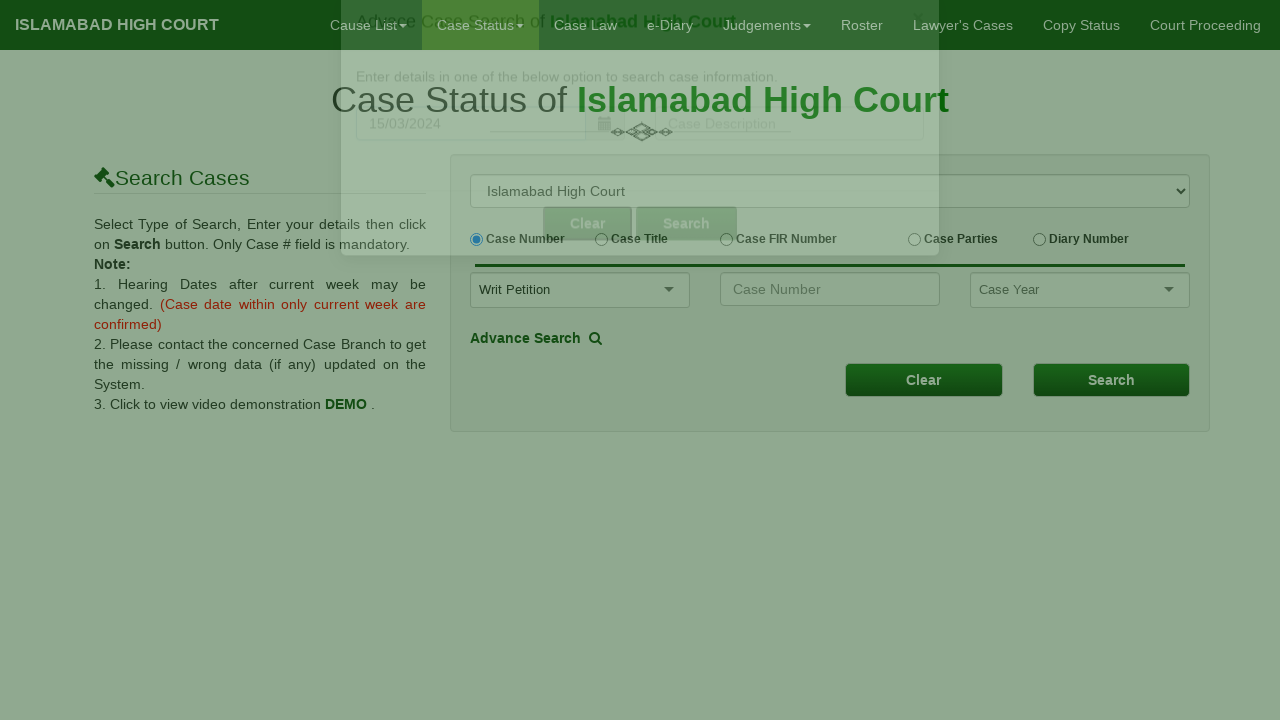

Results container loaded
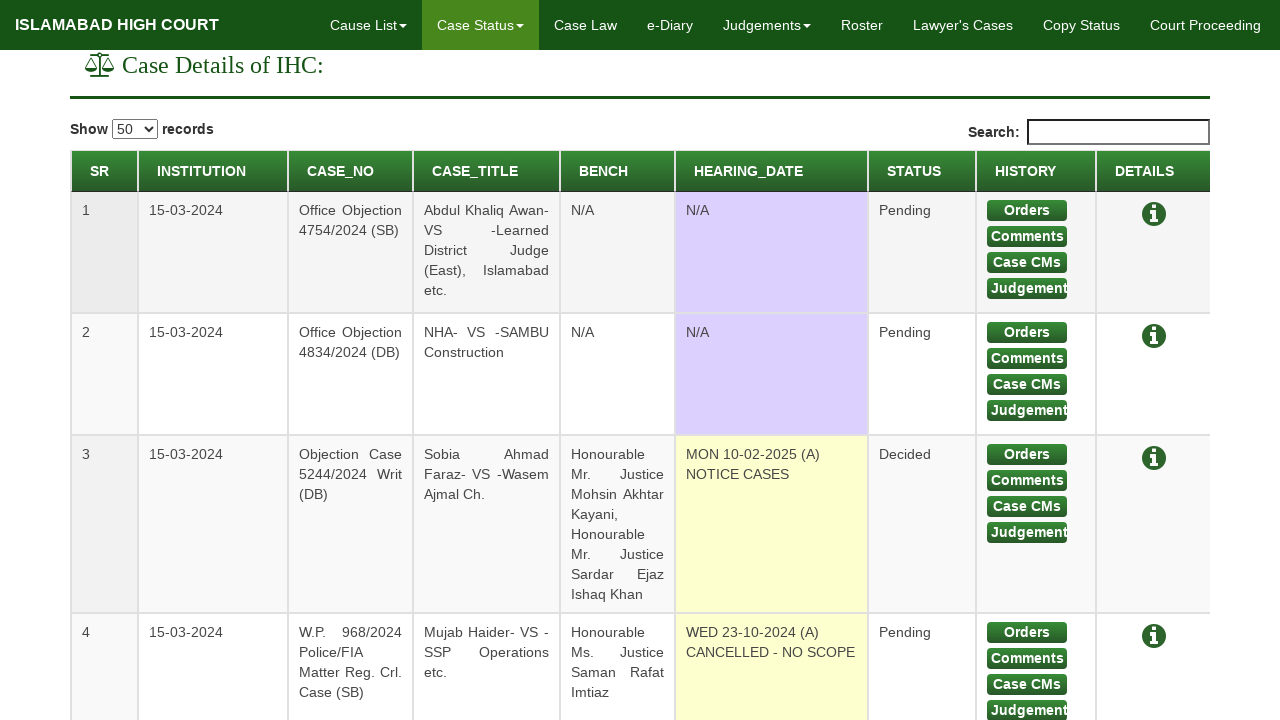

Cases table is visible
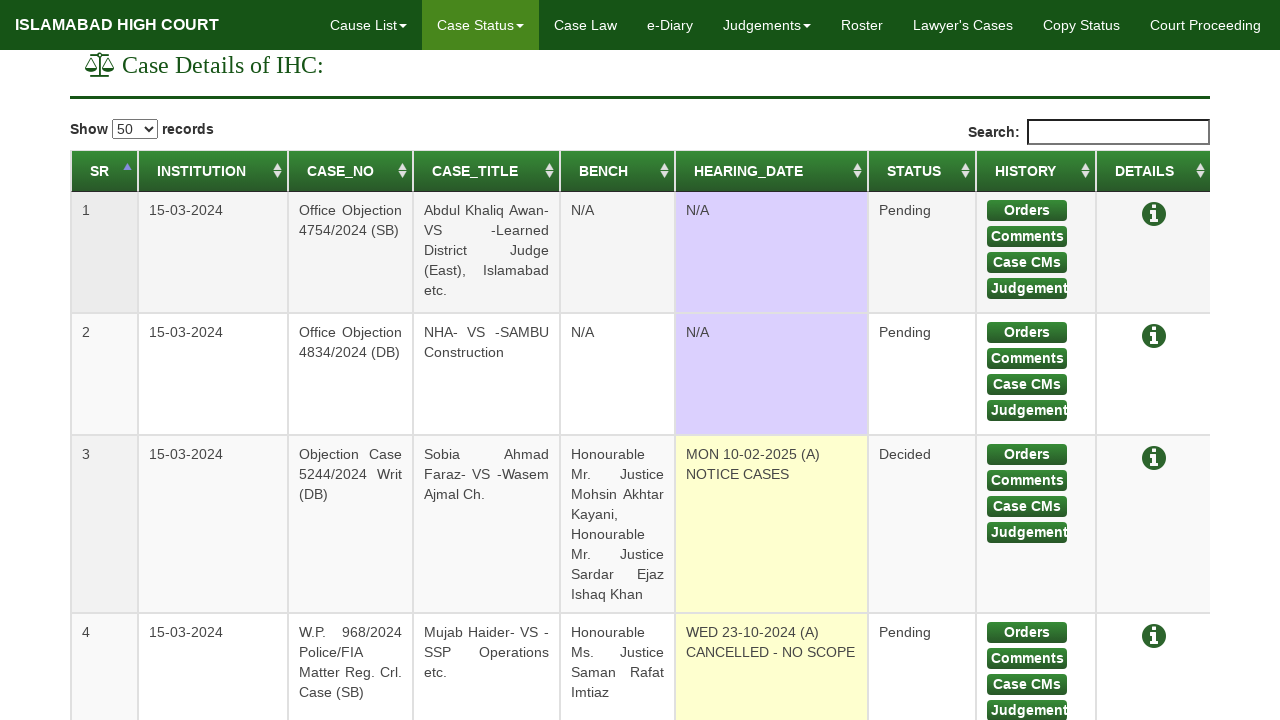

Next page button is visible
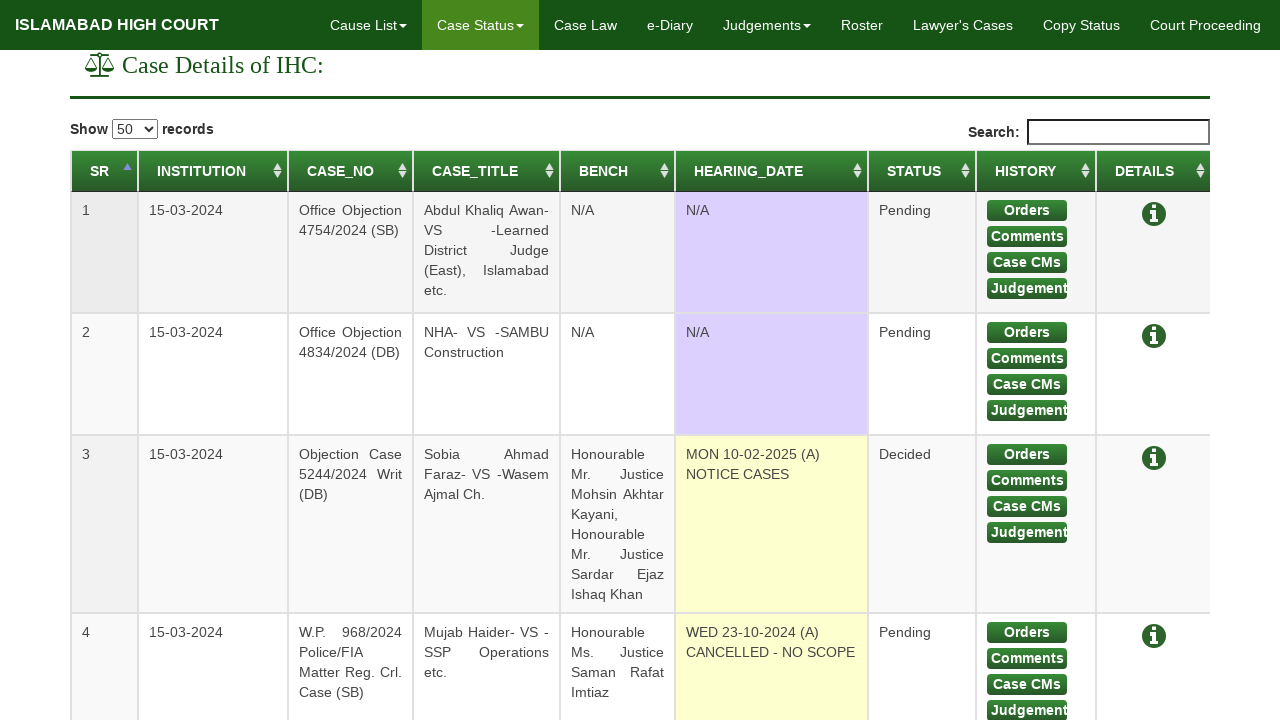

Next page button is disabled
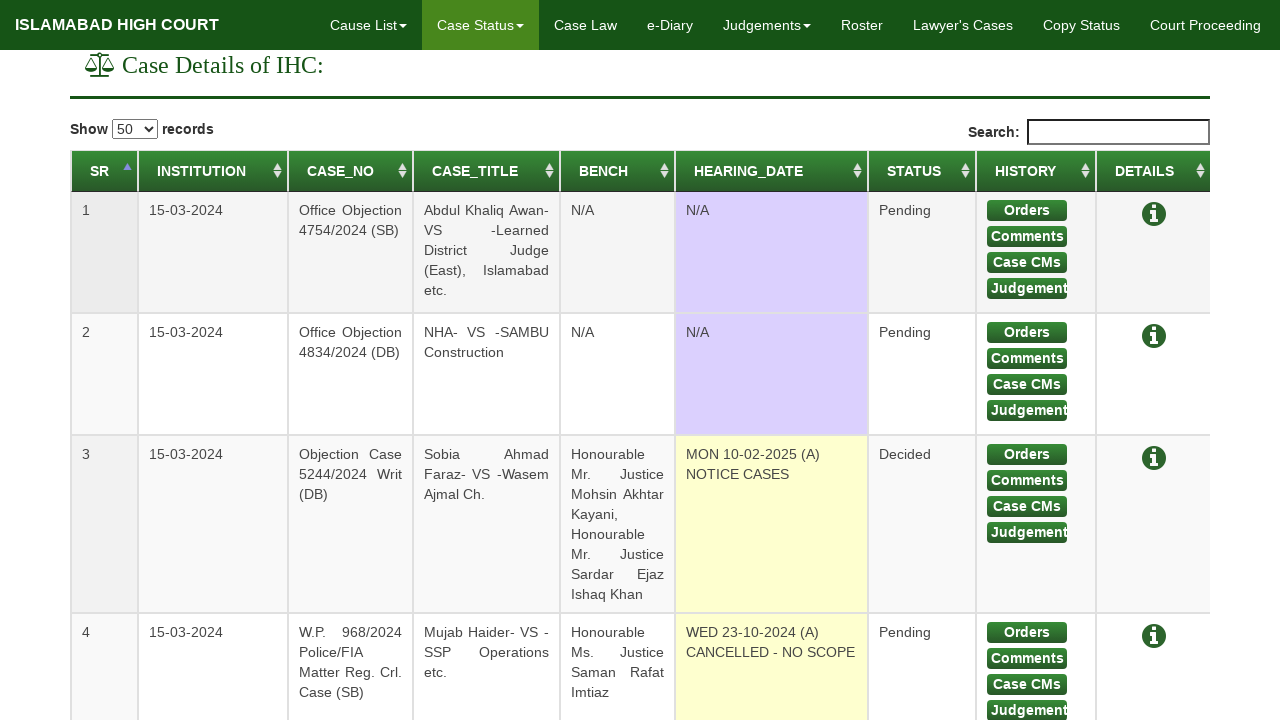

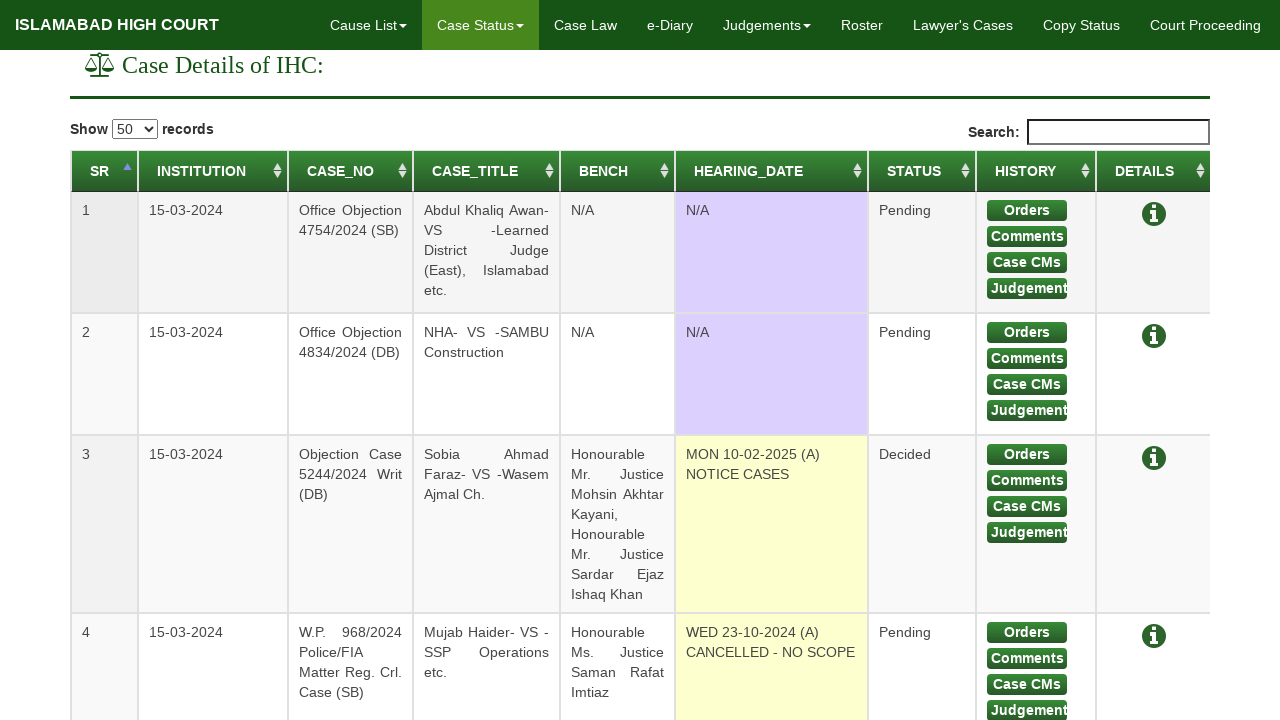